Tests a price range slider by dragging the minimum slider to the right and the maximum slider to the left to adjust the price range

Starting URL: https://www.jqueryscript.net/demo/Price-Range-Slider-jQuery-UI/

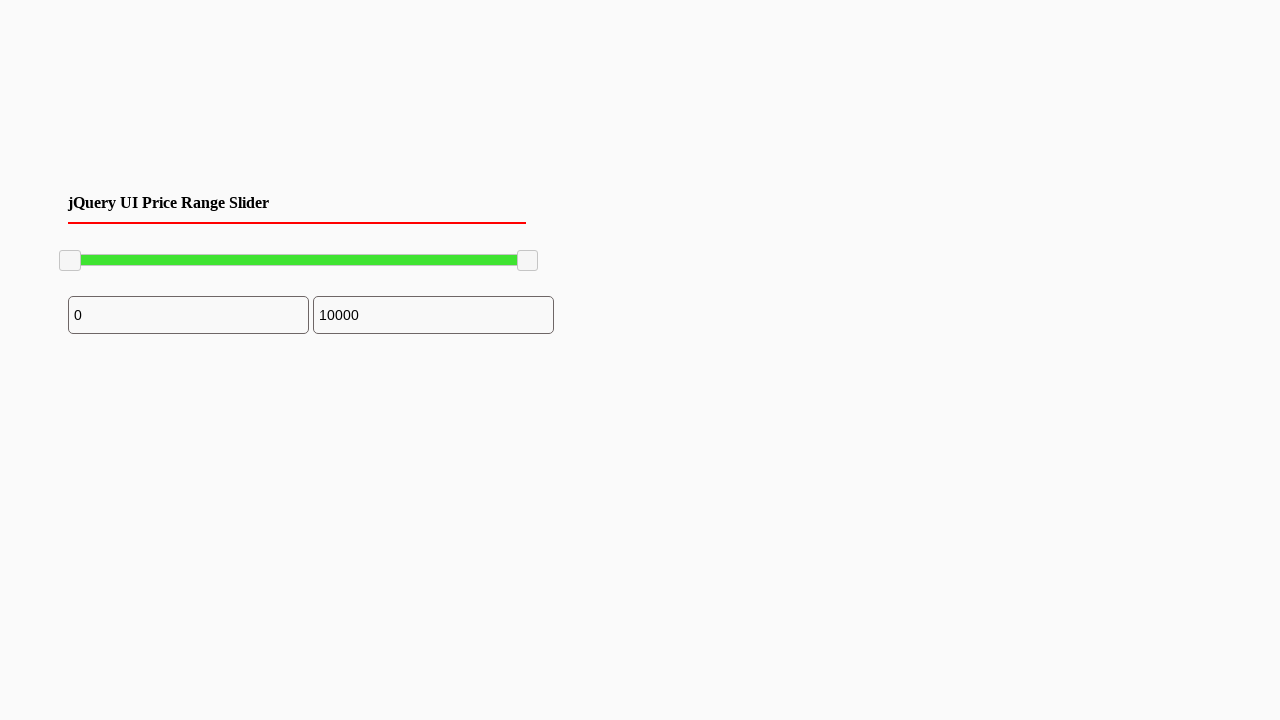

Minimum slider handle became visible
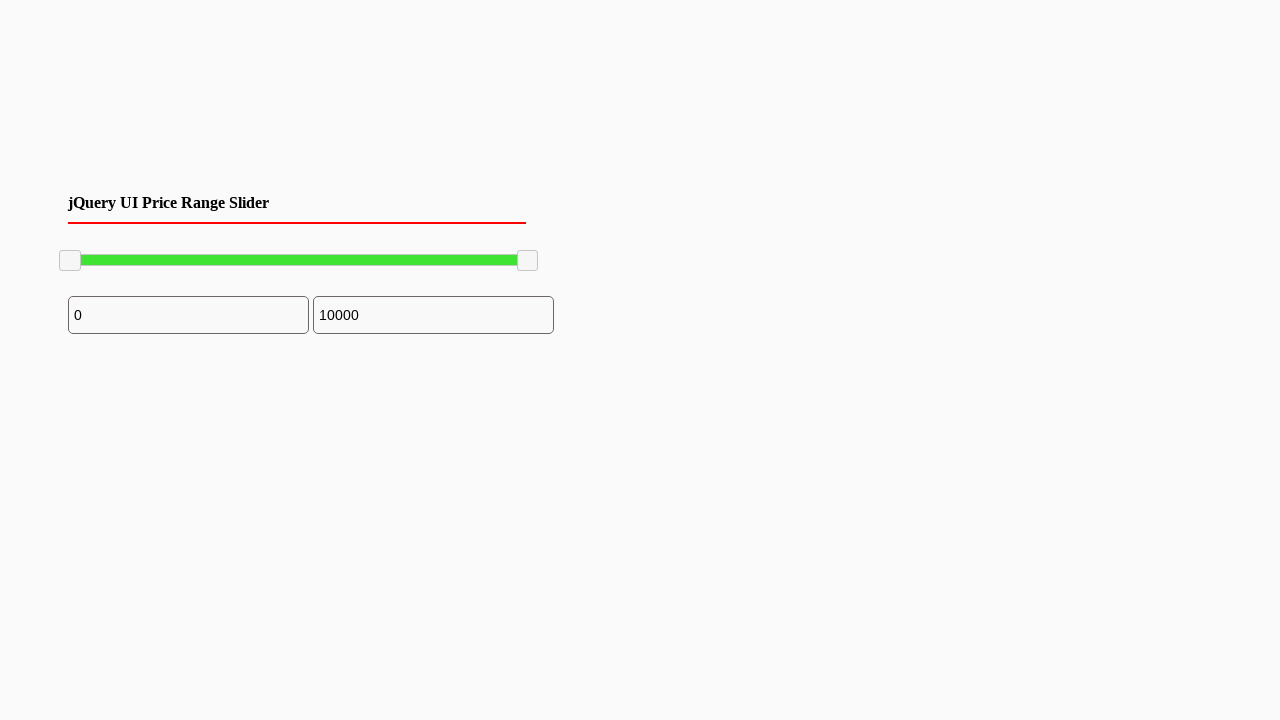

Maximum slider handle became visible
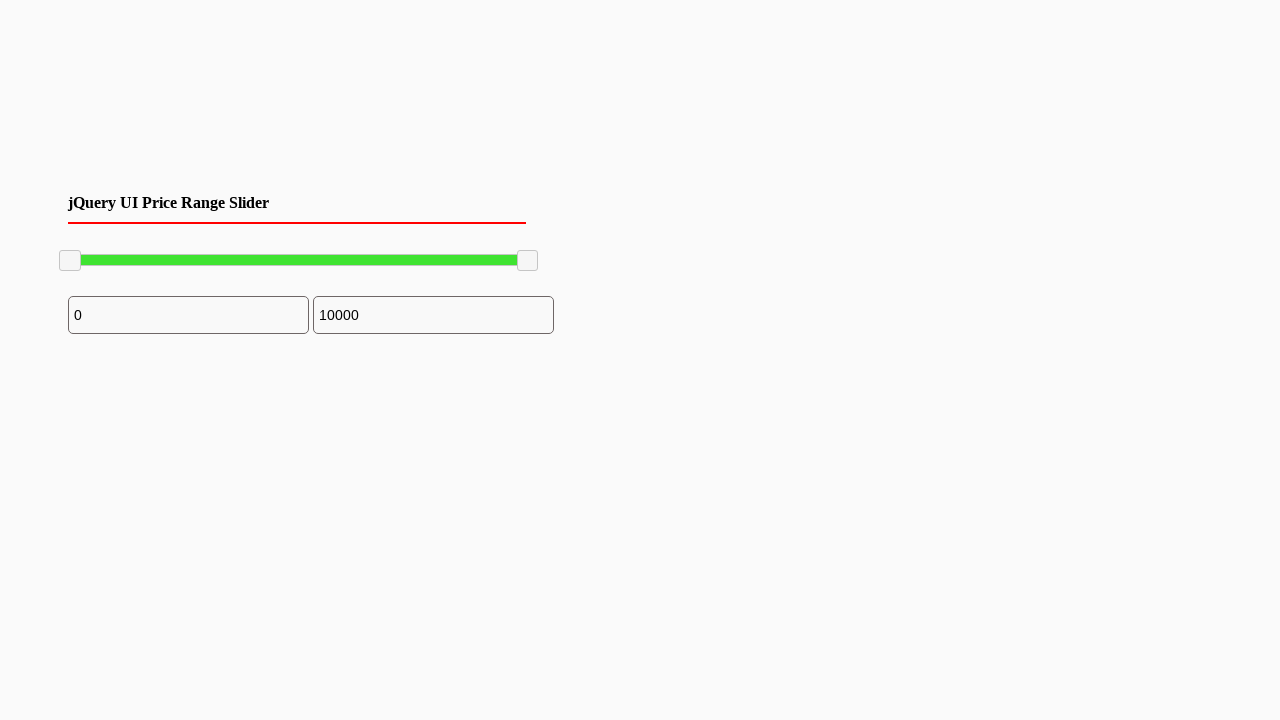

Dragged minimum slider to the right by 100 pixels to increase minimum price at (160, 251)
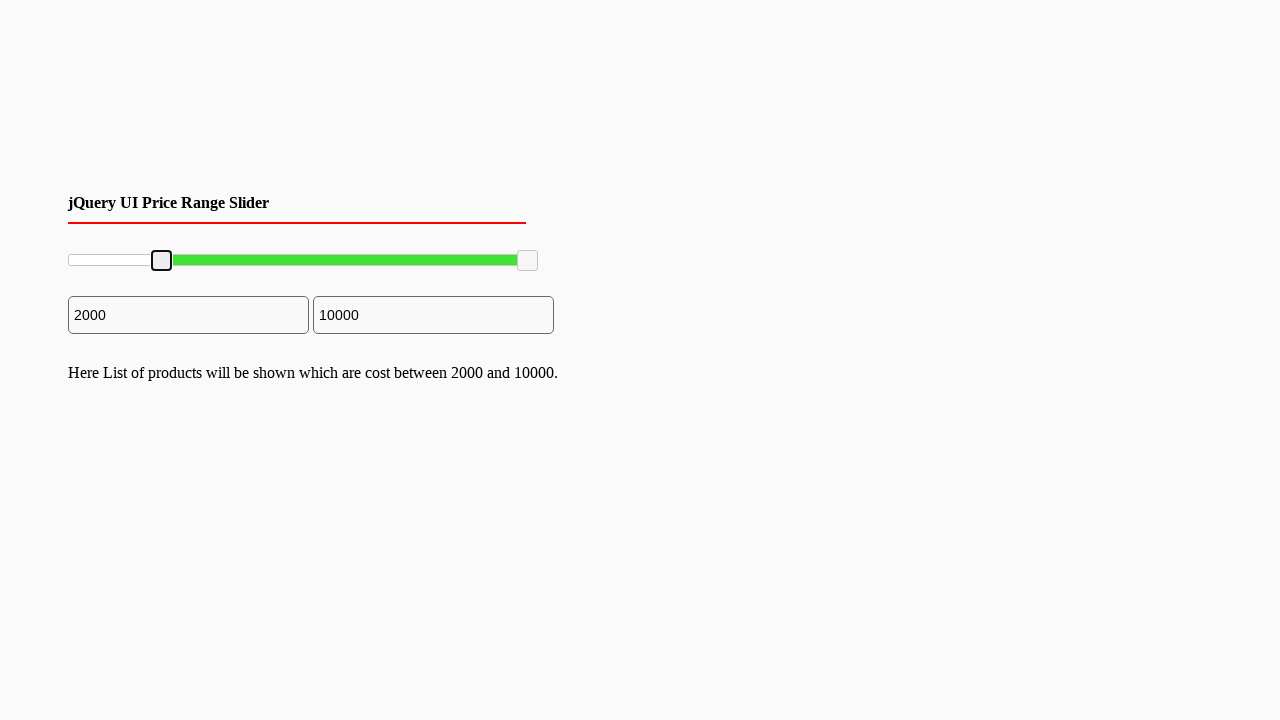

Dragged maximum slider to the left by 39 pixels to decrease maximum price at (479, 251)
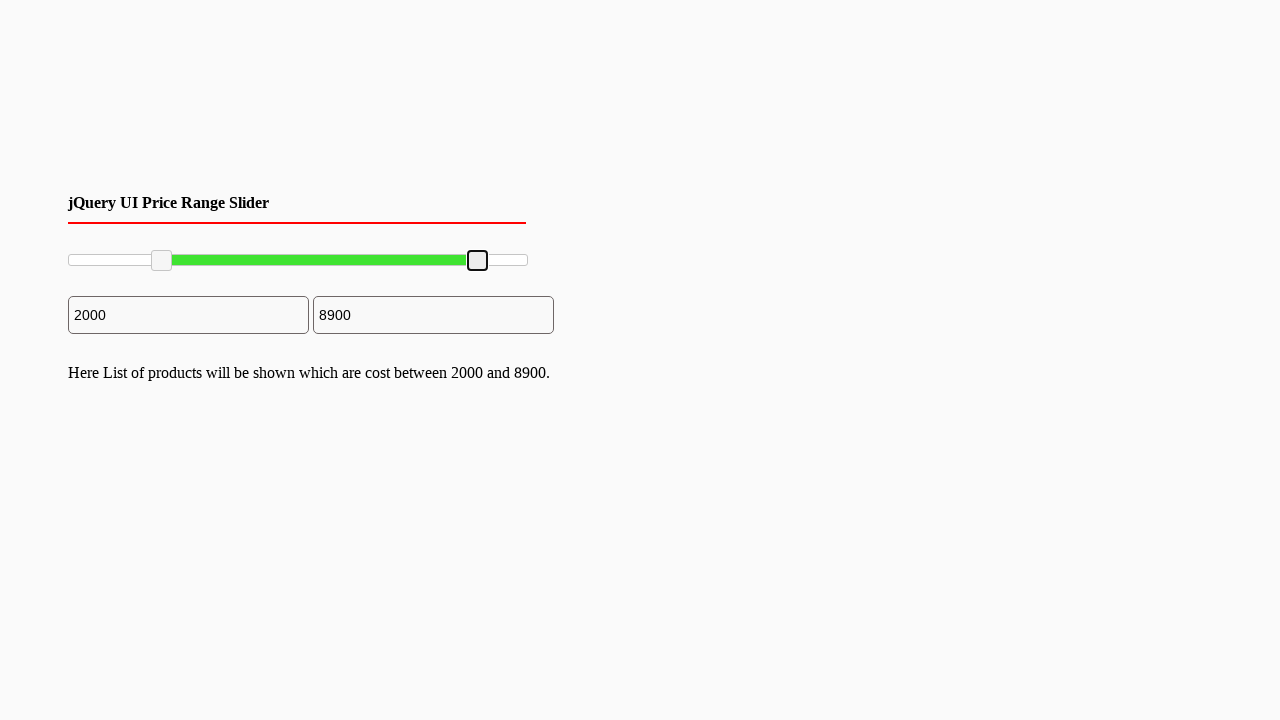

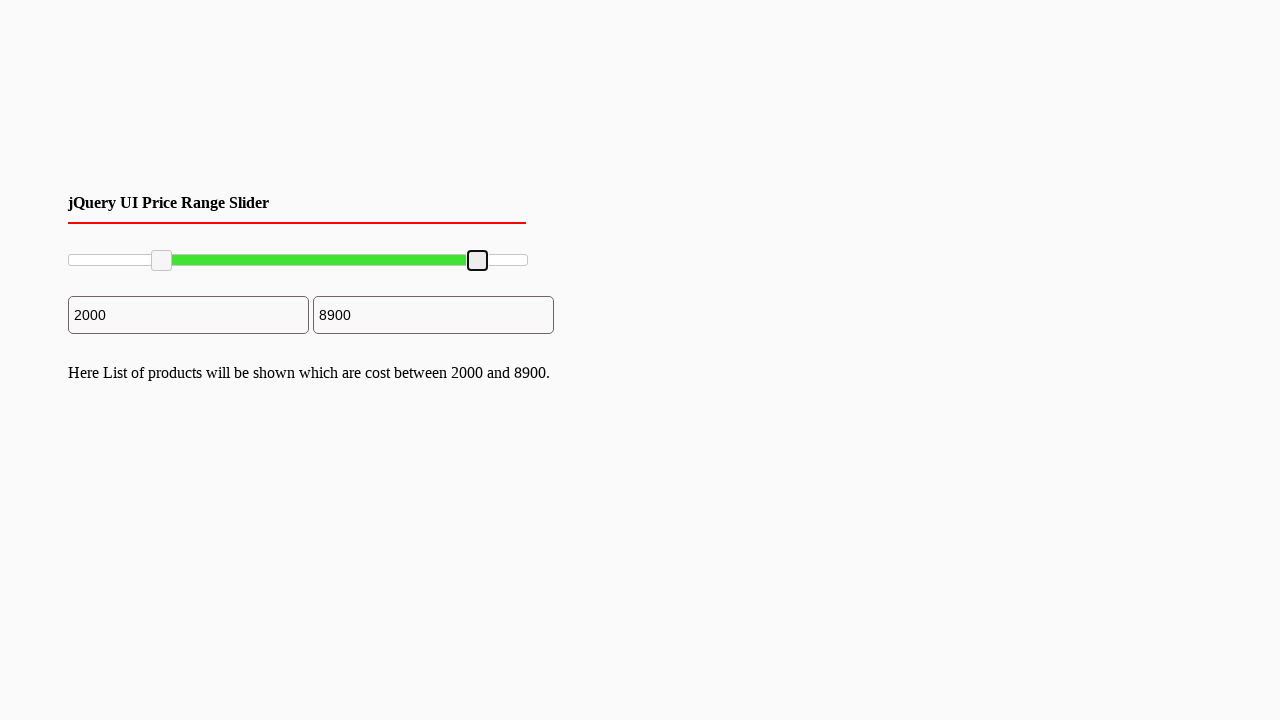